Tests date picker functionality by selecting a specific date (May 23, 2026) by navigating through months/years and clicking the target date

Starting URL: https://testautomationpractice.blogspot.com/

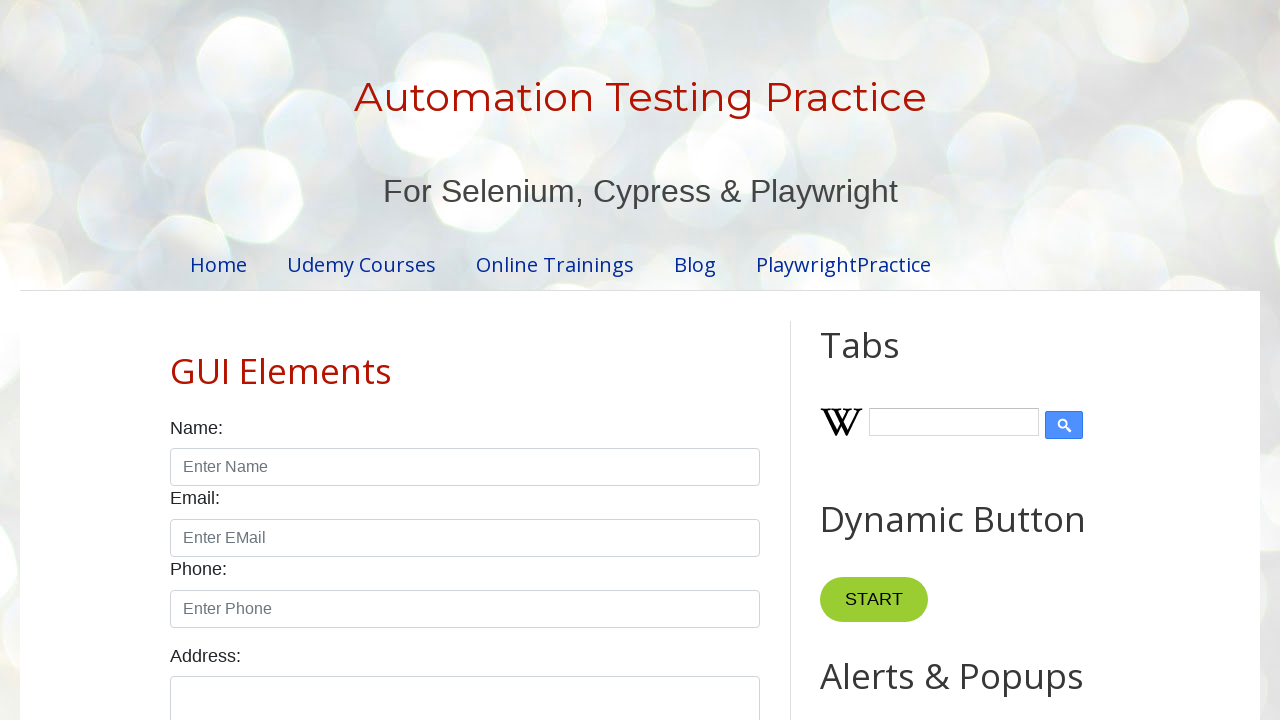

Clicked on date picker input to open calendar at (515, 360) on xpath=//input[@id='datepicker']
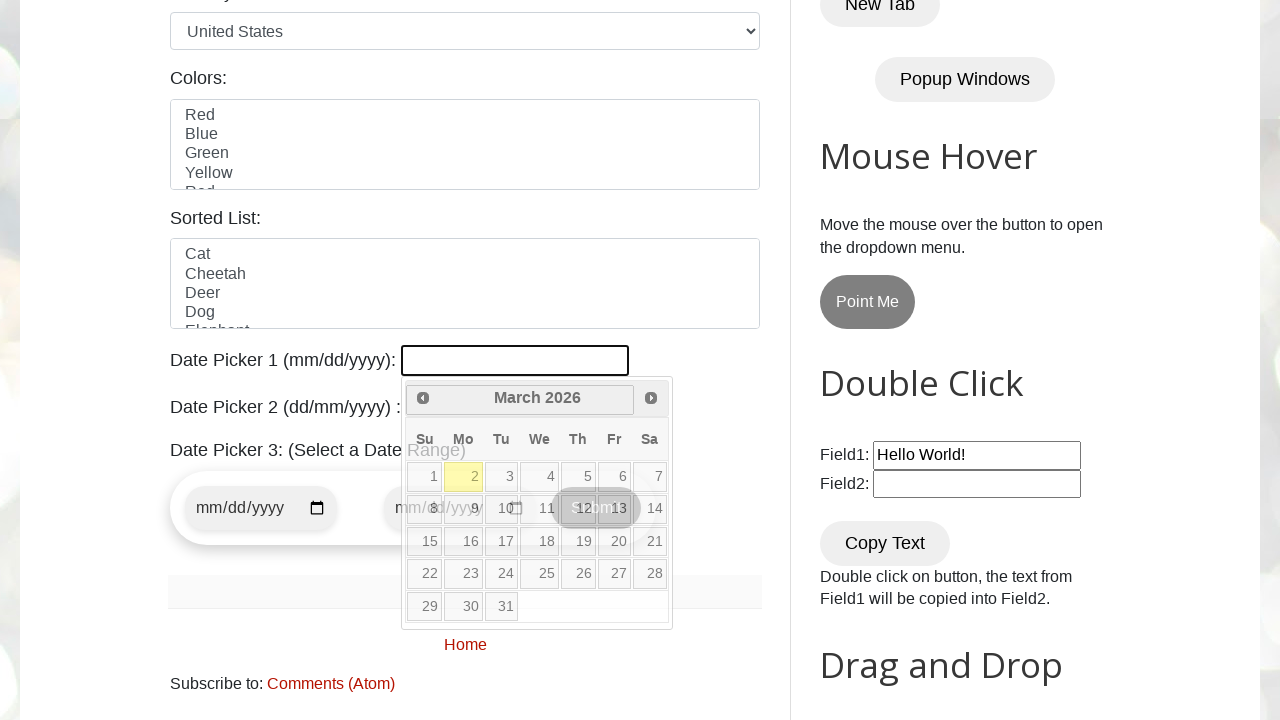

Retrieved current year from calendar
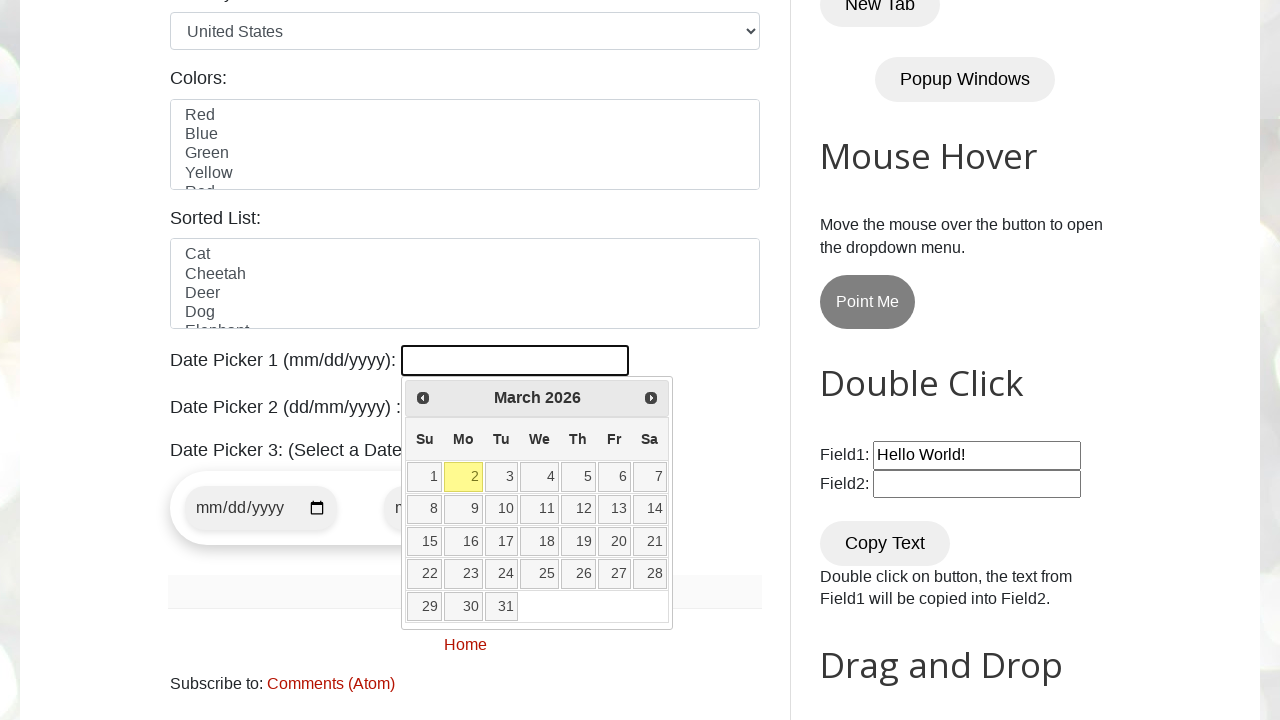

Retrieved current month from calendar
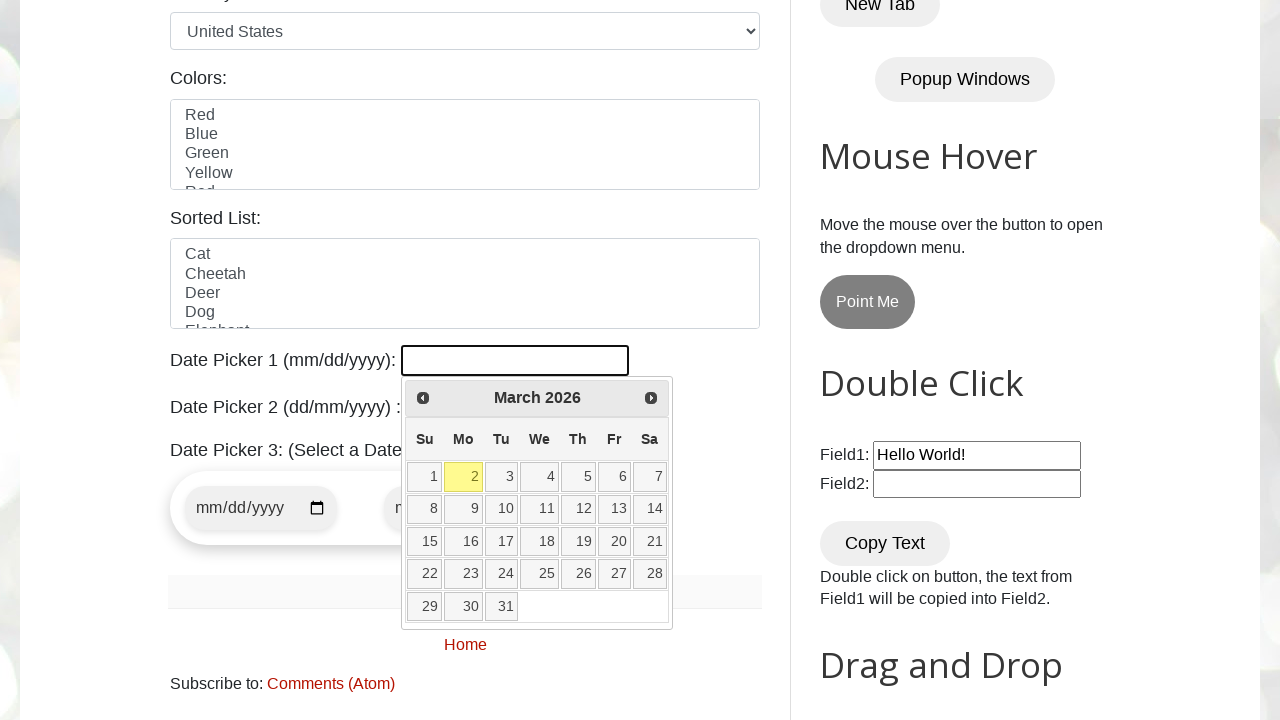

Clicked next month arrow to navigate calendar at (651, 398) on xpath=//span[@class='ui-icon ui-icon-circle-triangle-e']
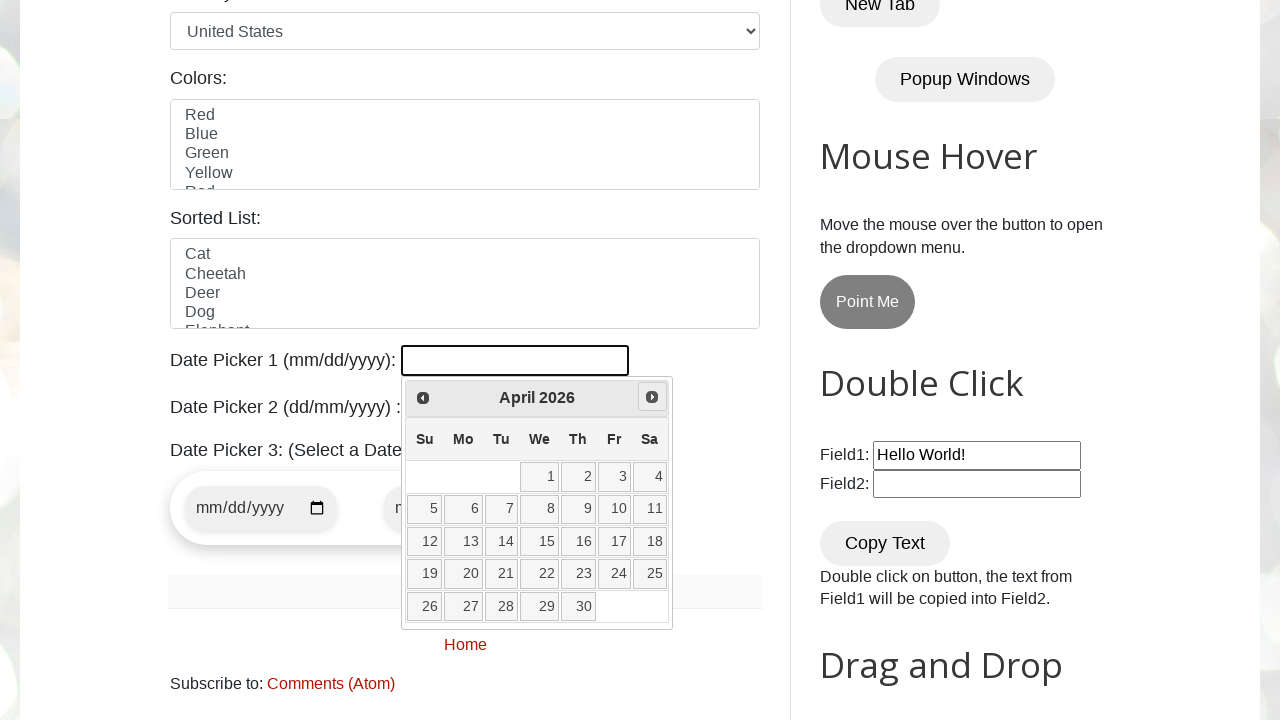

Retrieved current year from calendar
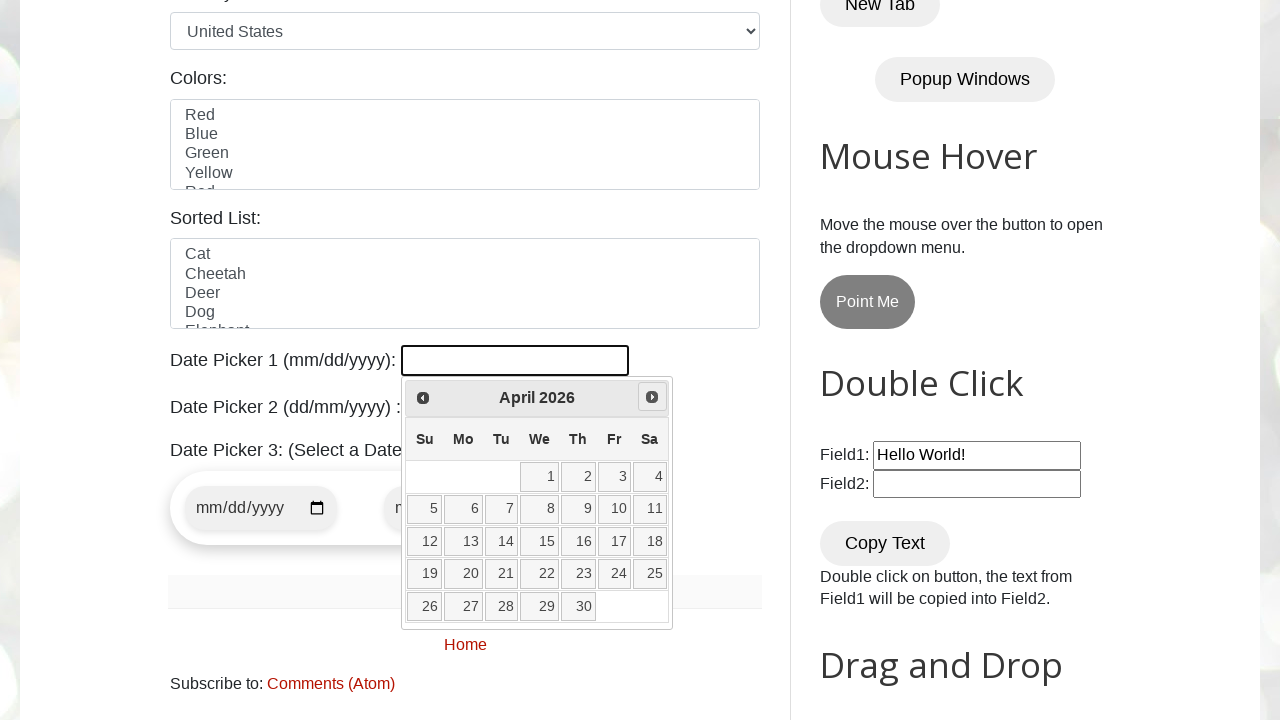

Retrieved current month from calendar
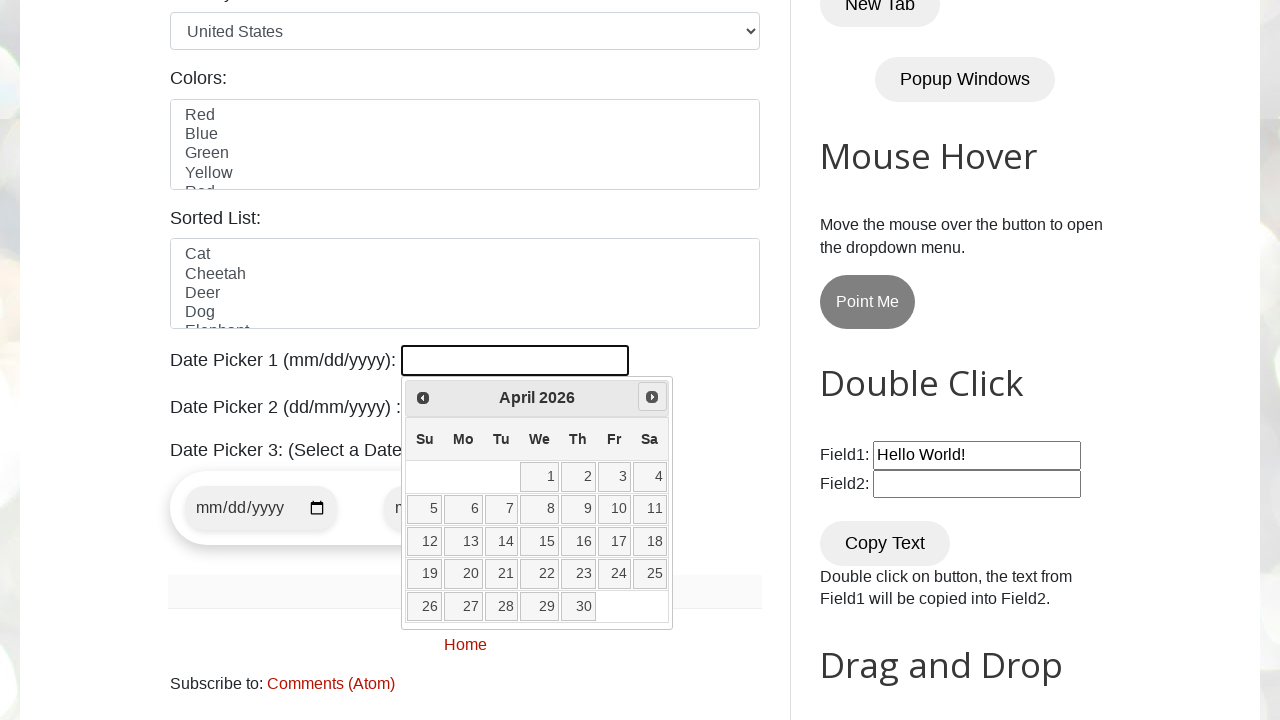

Clicked next month arrow to navigate calendar at (652, 397) on xpath=//span[@class='ui-icon ui-icon-circle-triangle-e']
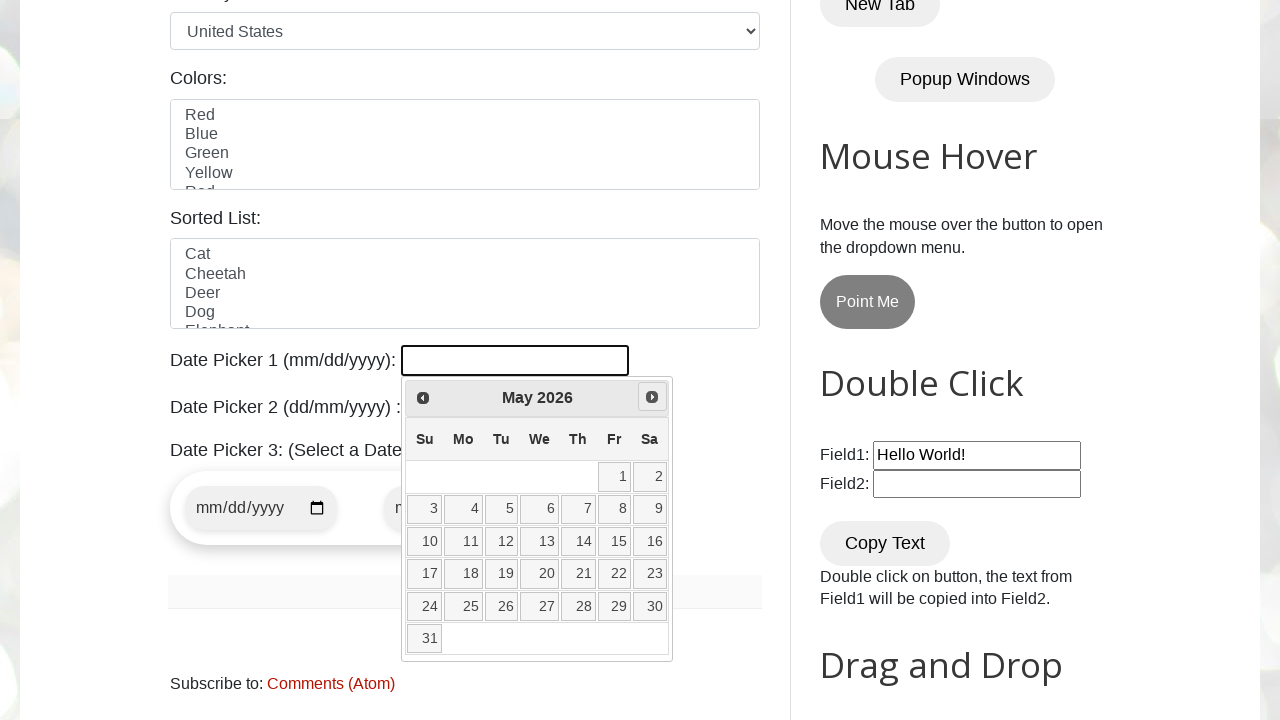

Retrieved current year from calendar
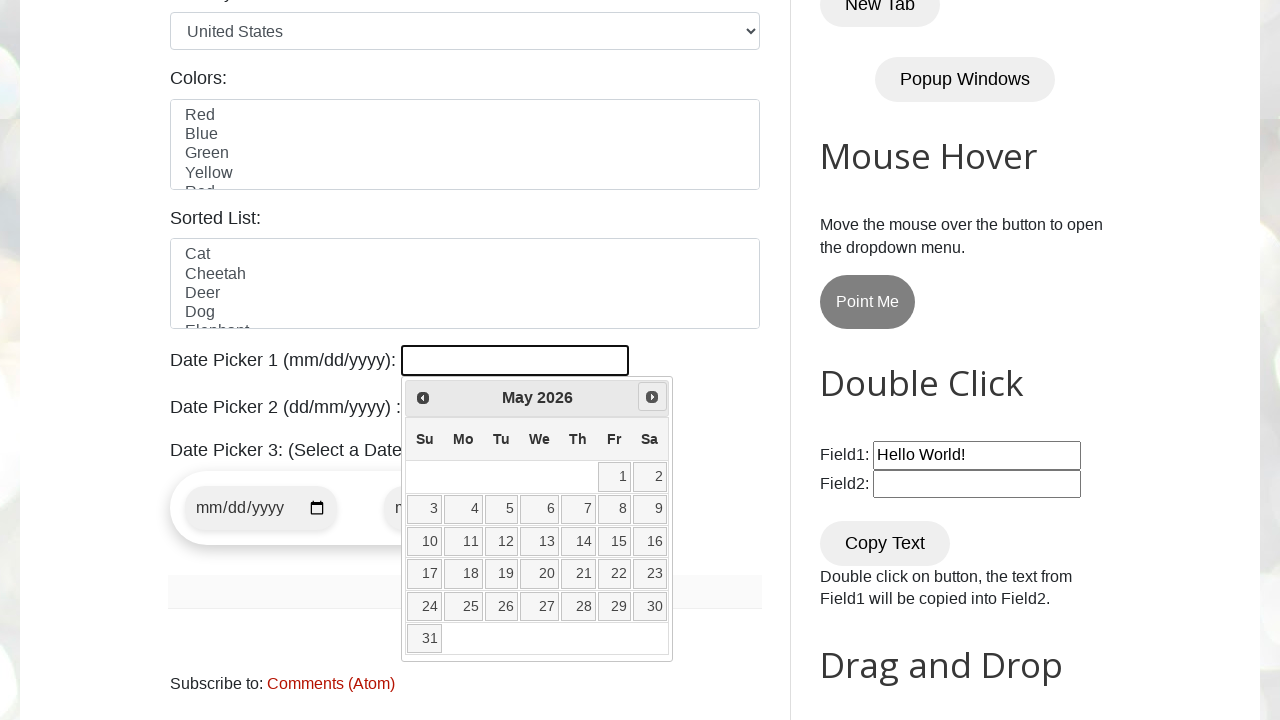

Retrieved current month from calendar
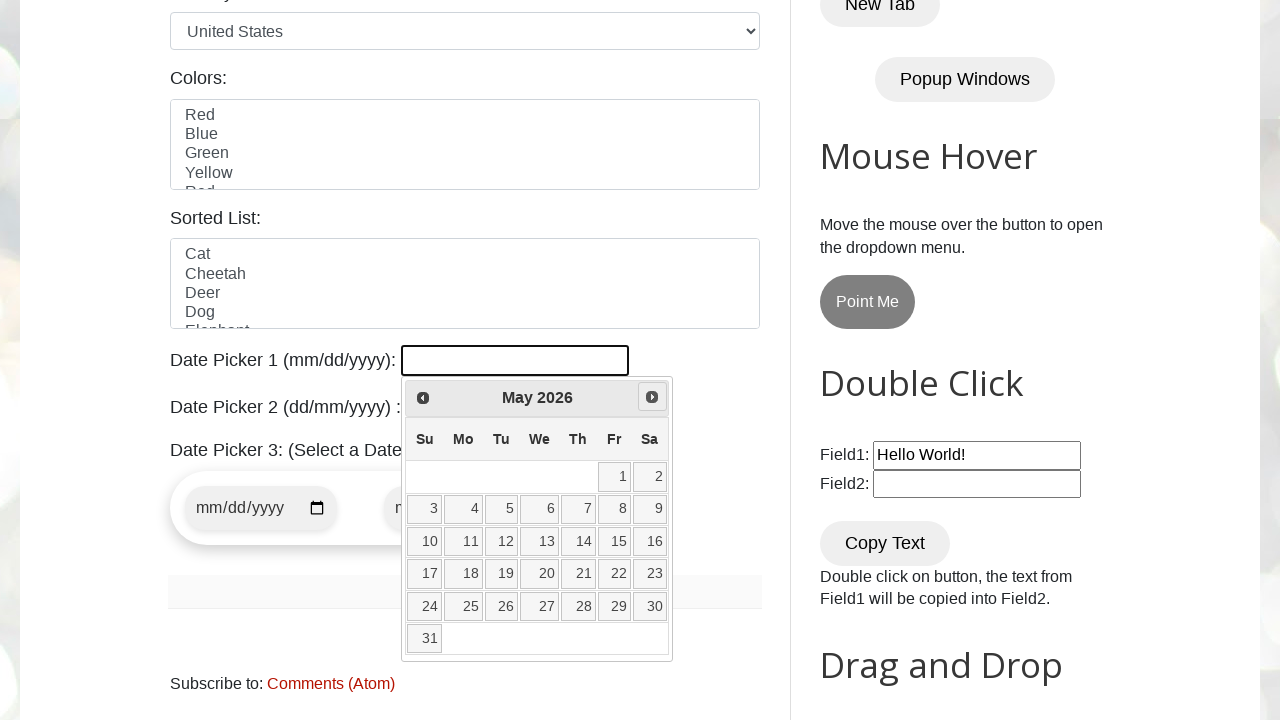

Reached target month/year: May 2026
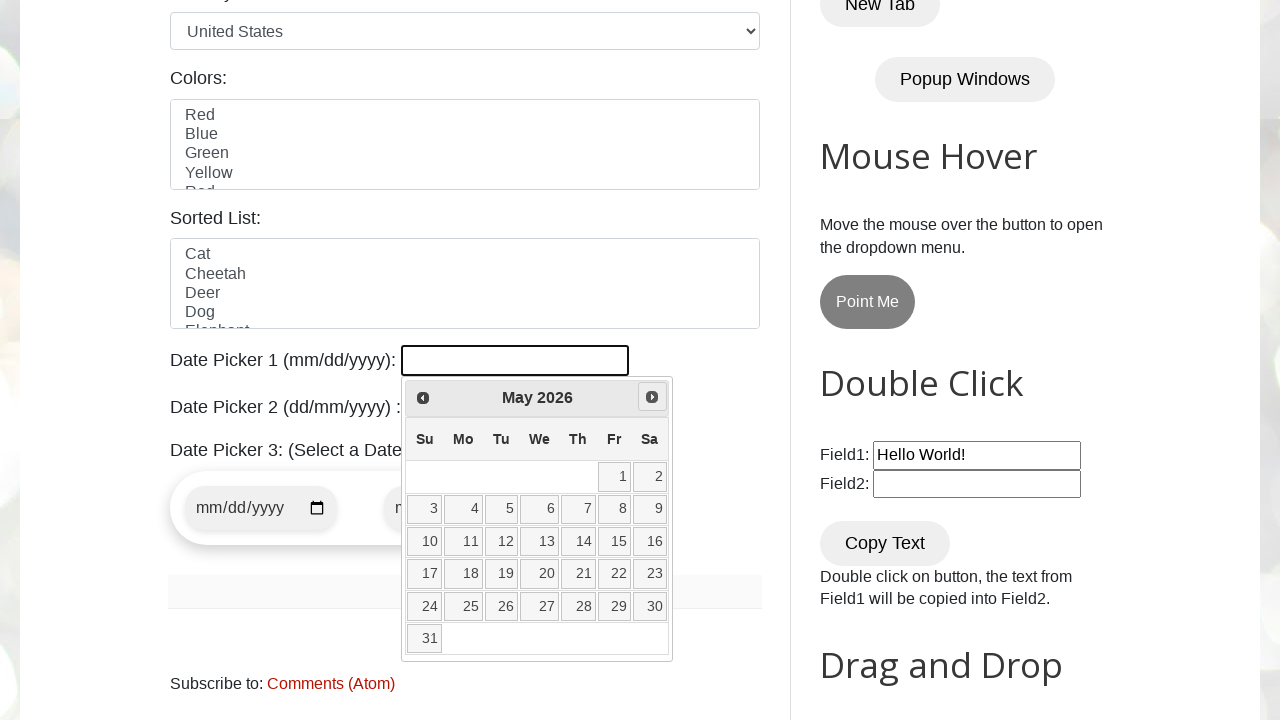

Clicked on target date: 23 at (650, 574) on //a[@class='ui-state-default'][text()='23']
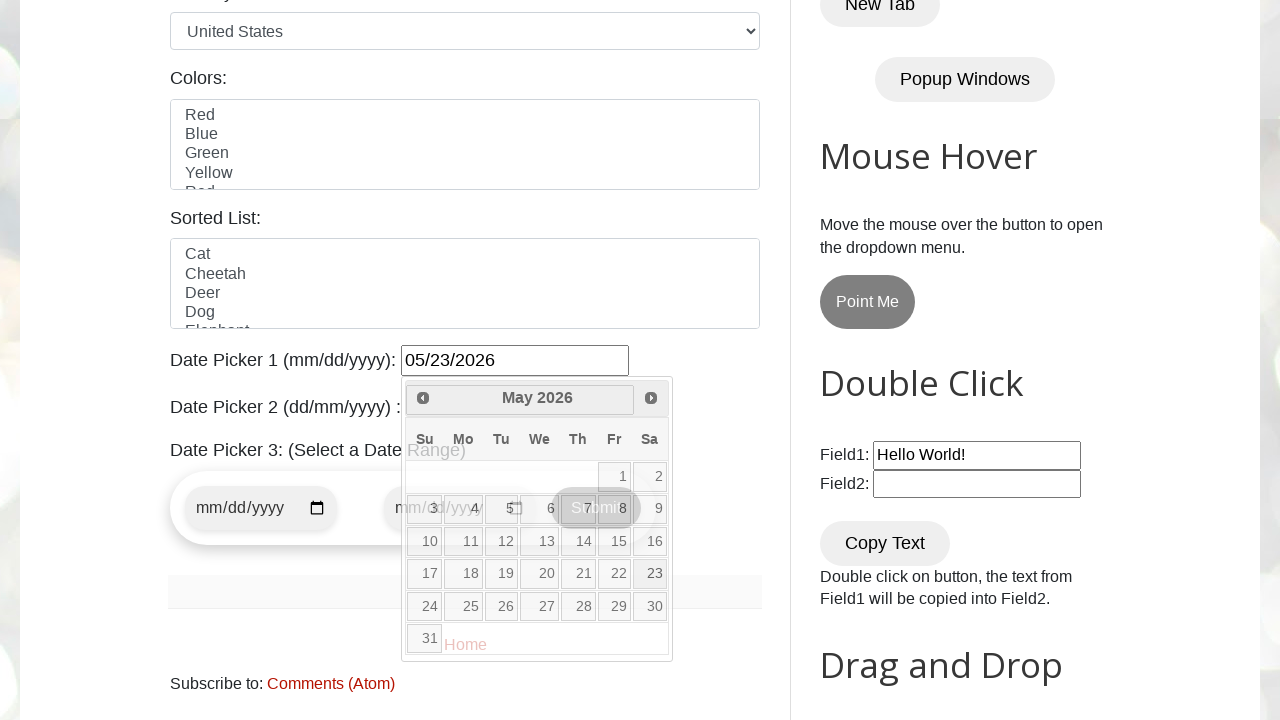

Waited for date selection to be processed
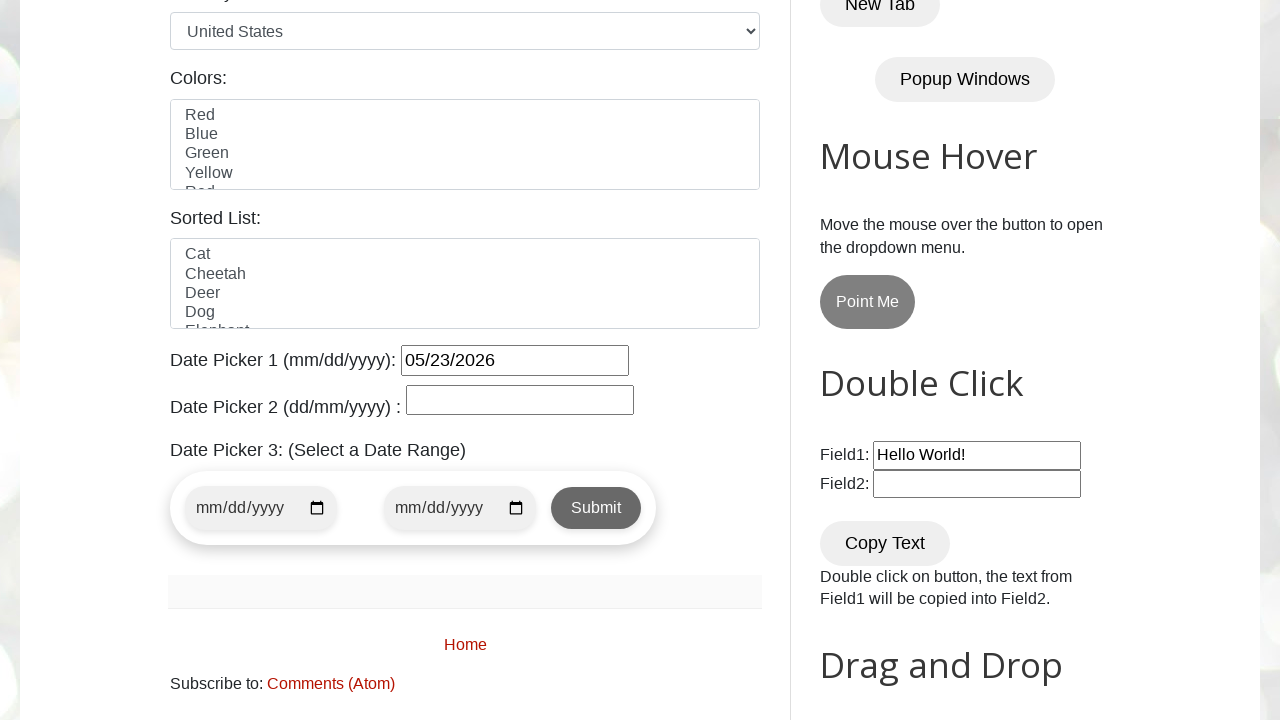

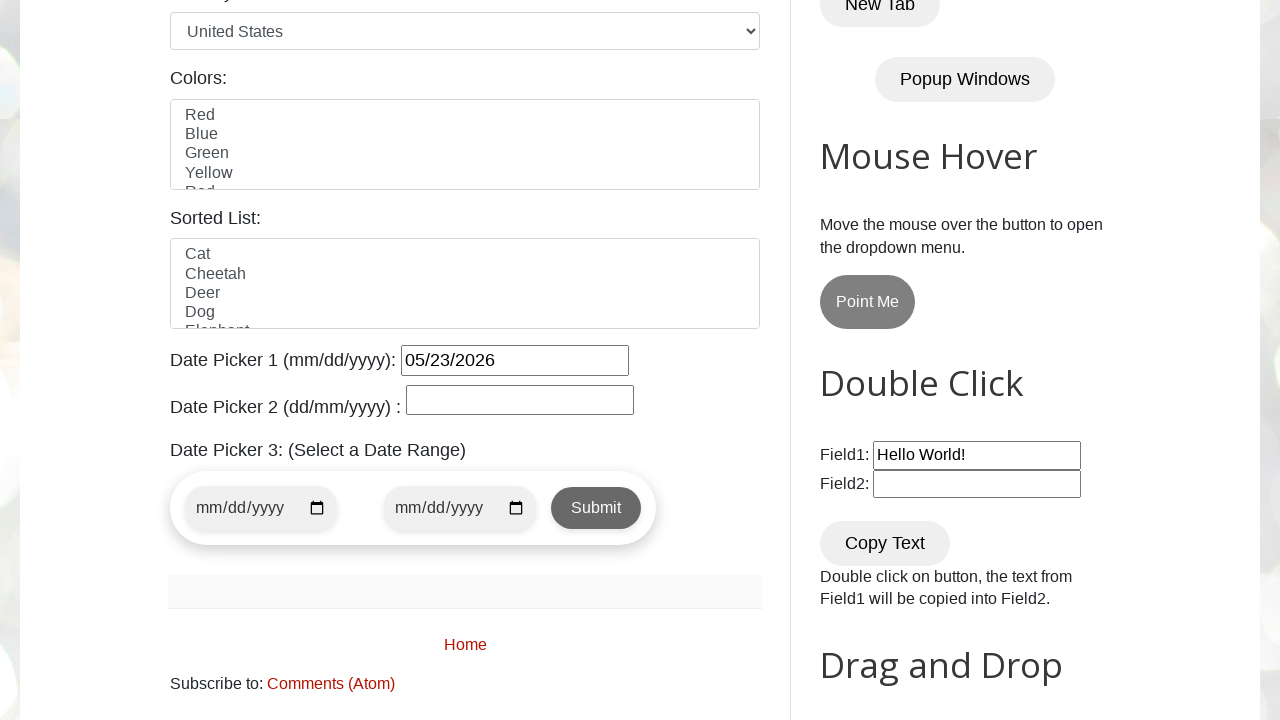